Fills out a registration form with personal details including name, address, email, phone, gender, hobbies and password

Starting URL: https://demo.automationtesting.in/Register.html

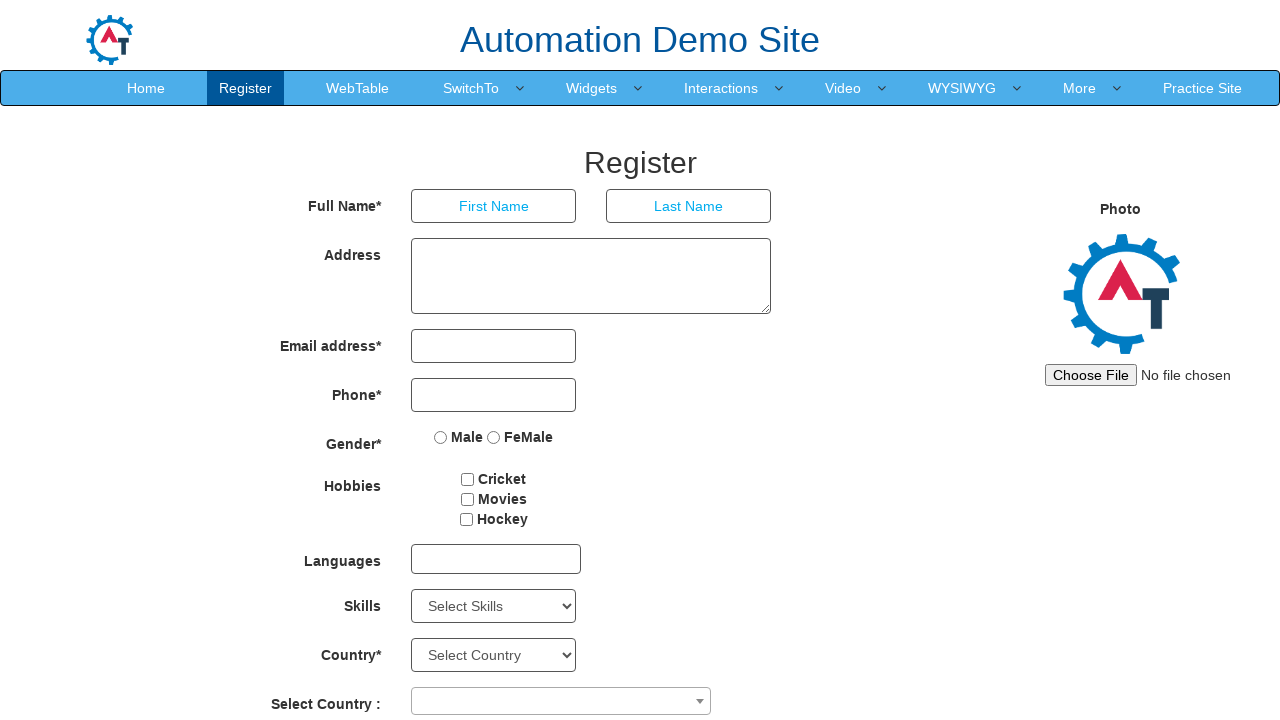

Filled first name field with 'Rajesh' on input[placeholder='First Name']
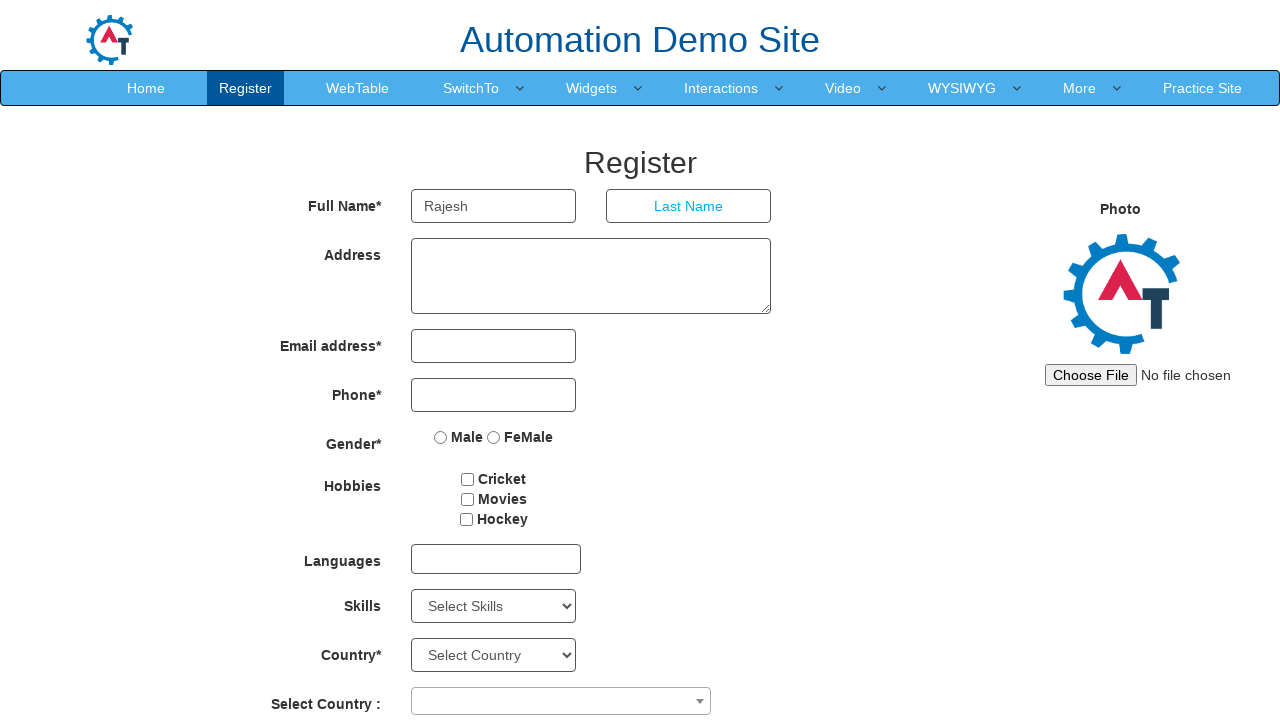

Filled last name field with 'Kumar' on input[placeholder='Last Name']
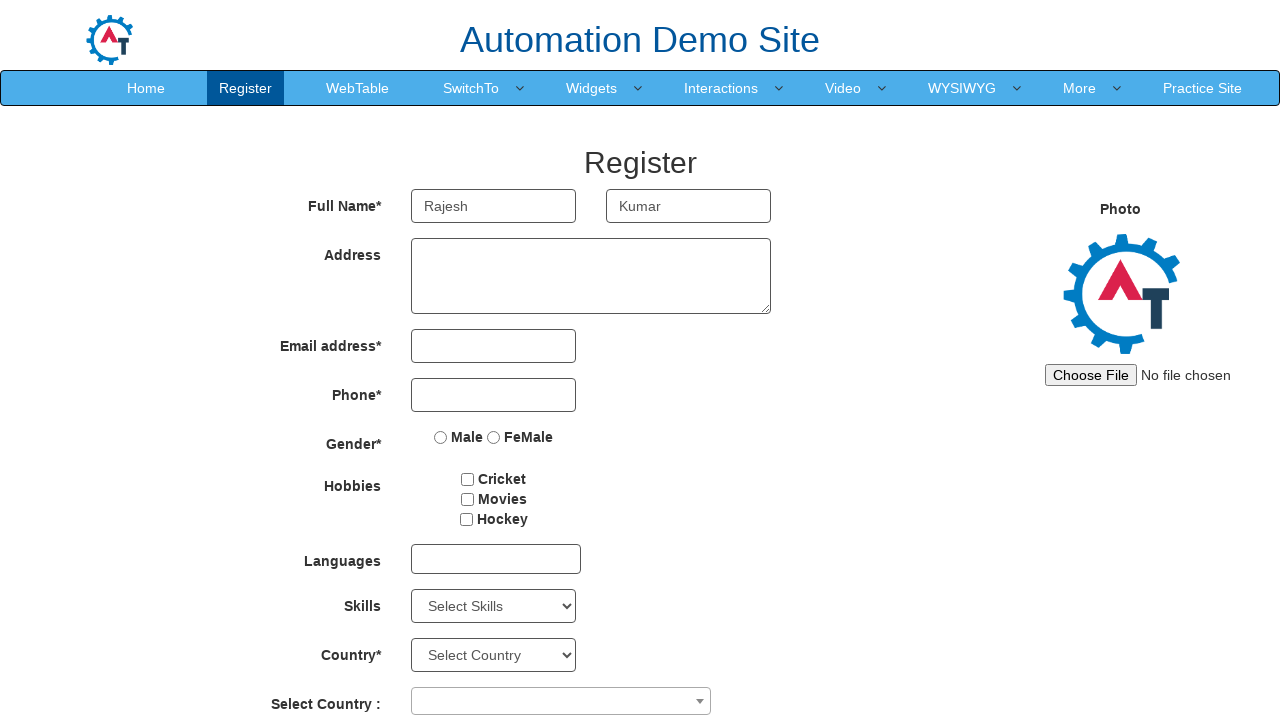

Filled address field with 'Mumbai' on textarea[ng-model='Adress']
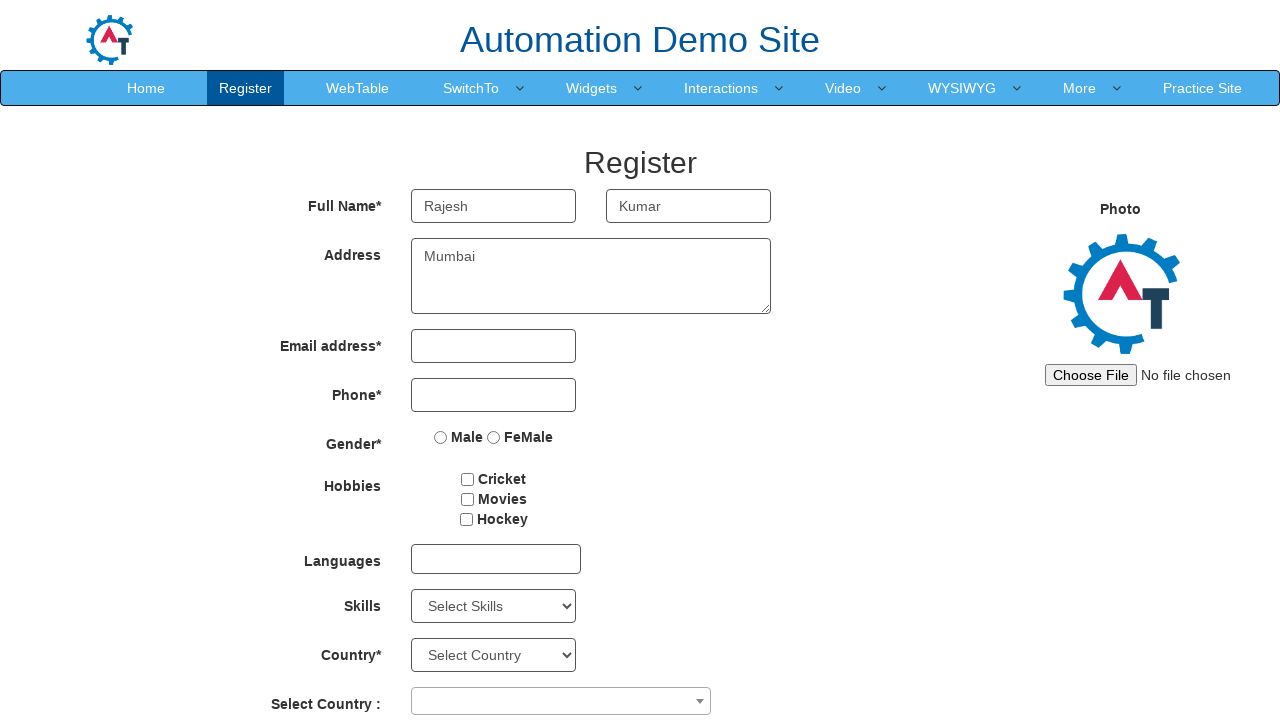

Filled email field with 'rajesh.kumar@example.com' on input[ng-model='EmailAdress']
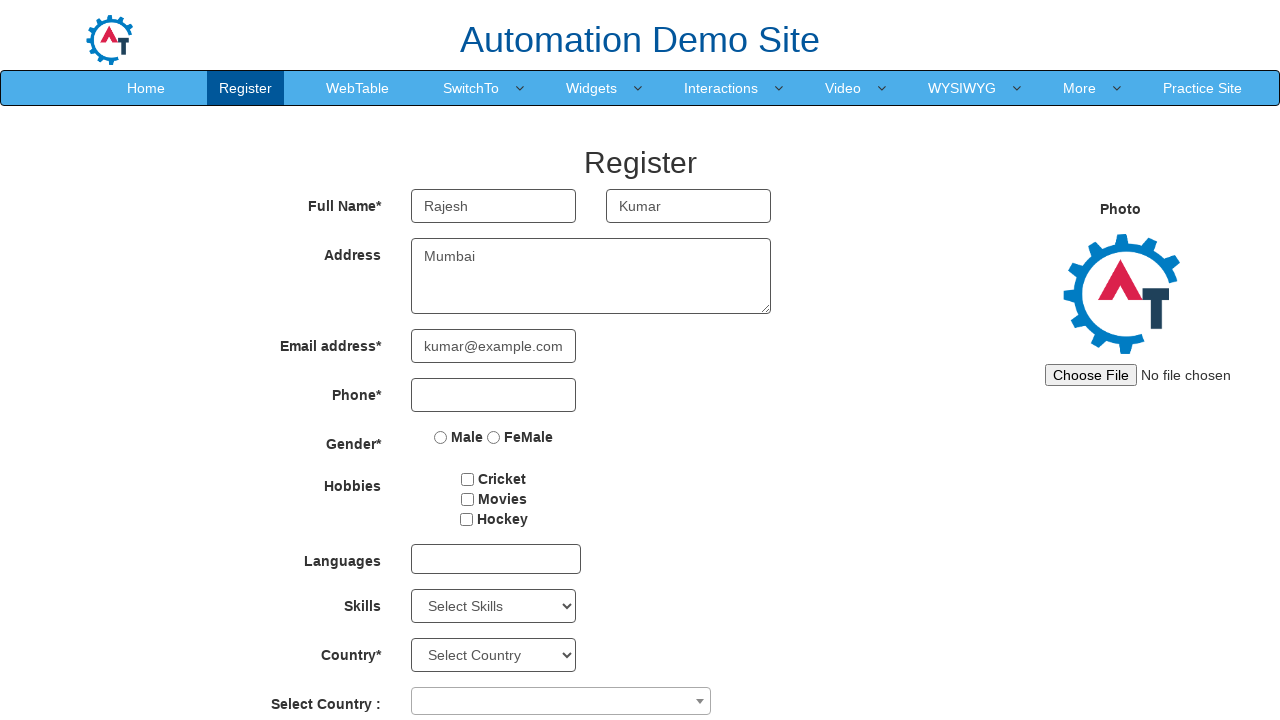

Filled phone number field with '9876543210' on input[type='tel']
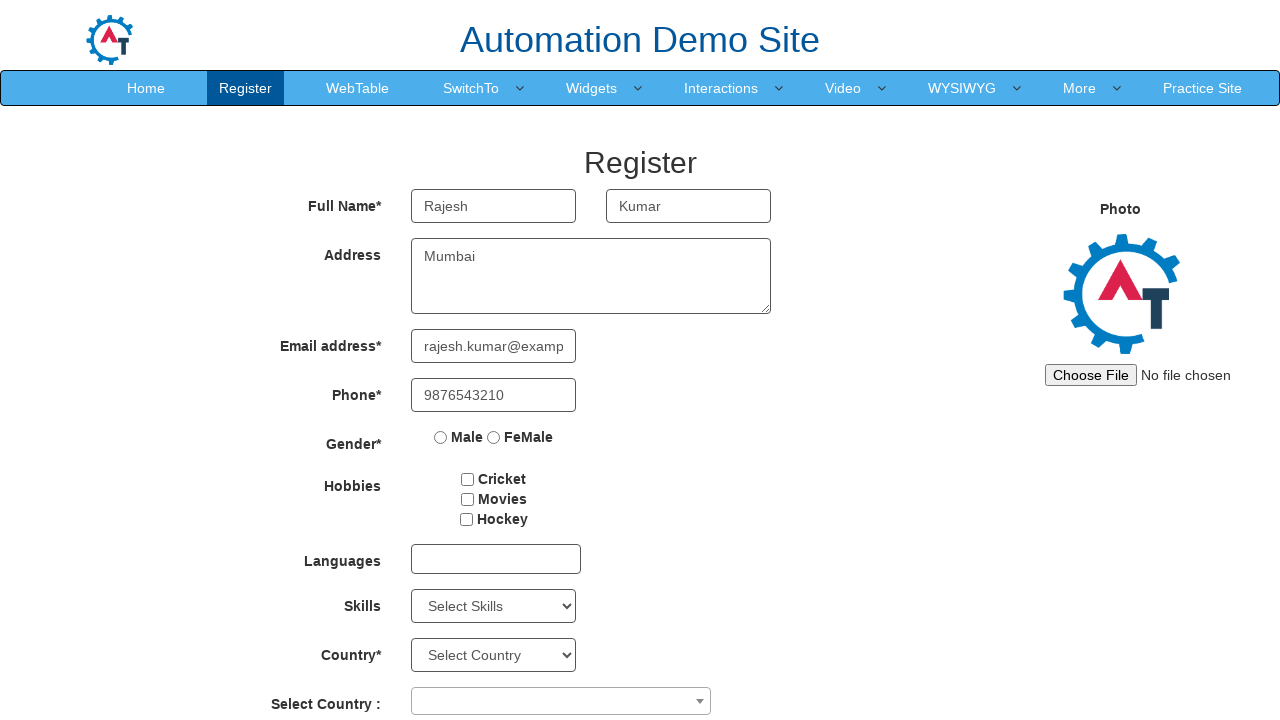

Selected 'Male' for gender at (441, 437) on input[value='Male']
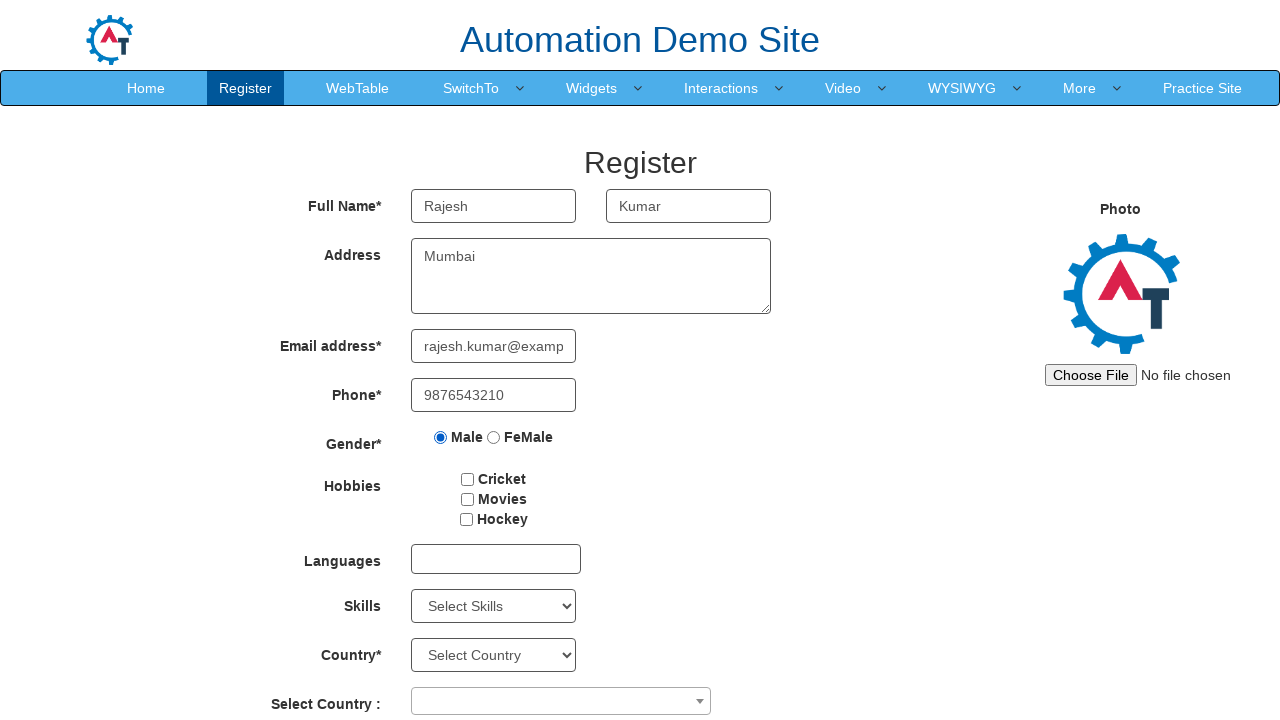

Selected 'Cricket' as hobby at (468, 479) on input[value='Cricket']
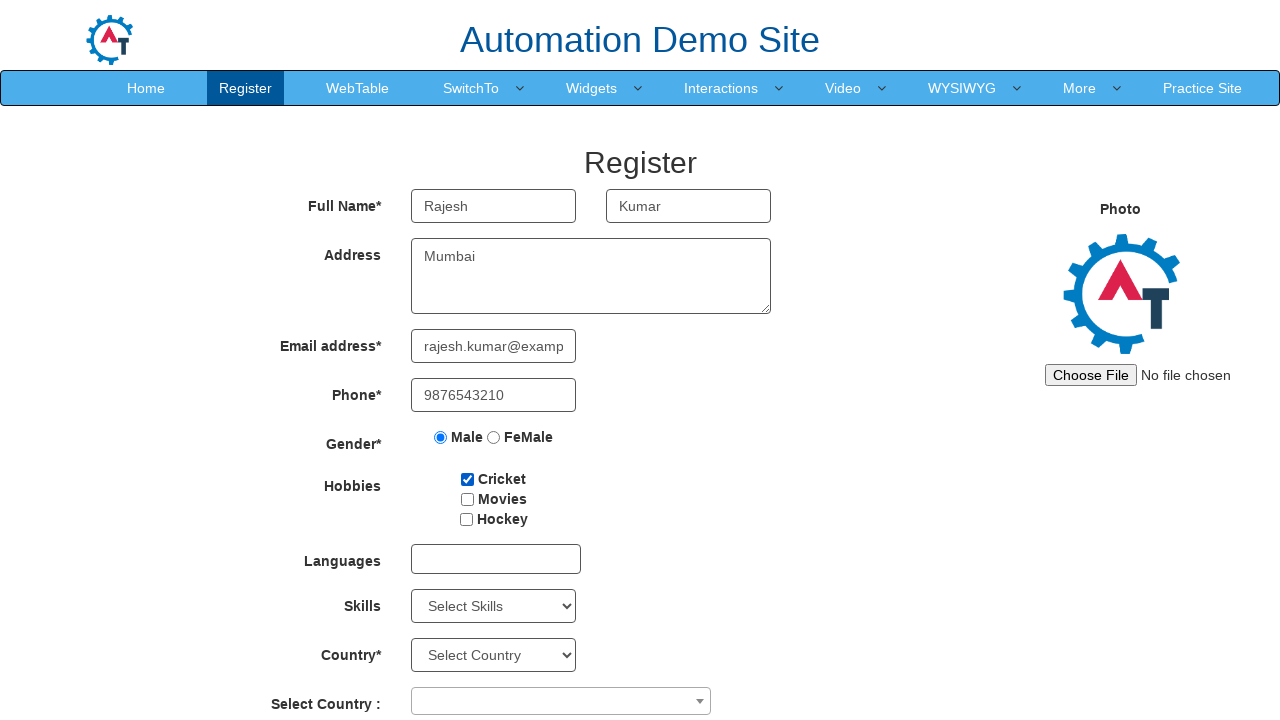

Filled password field with 'SecurePass123' on #firstpassword
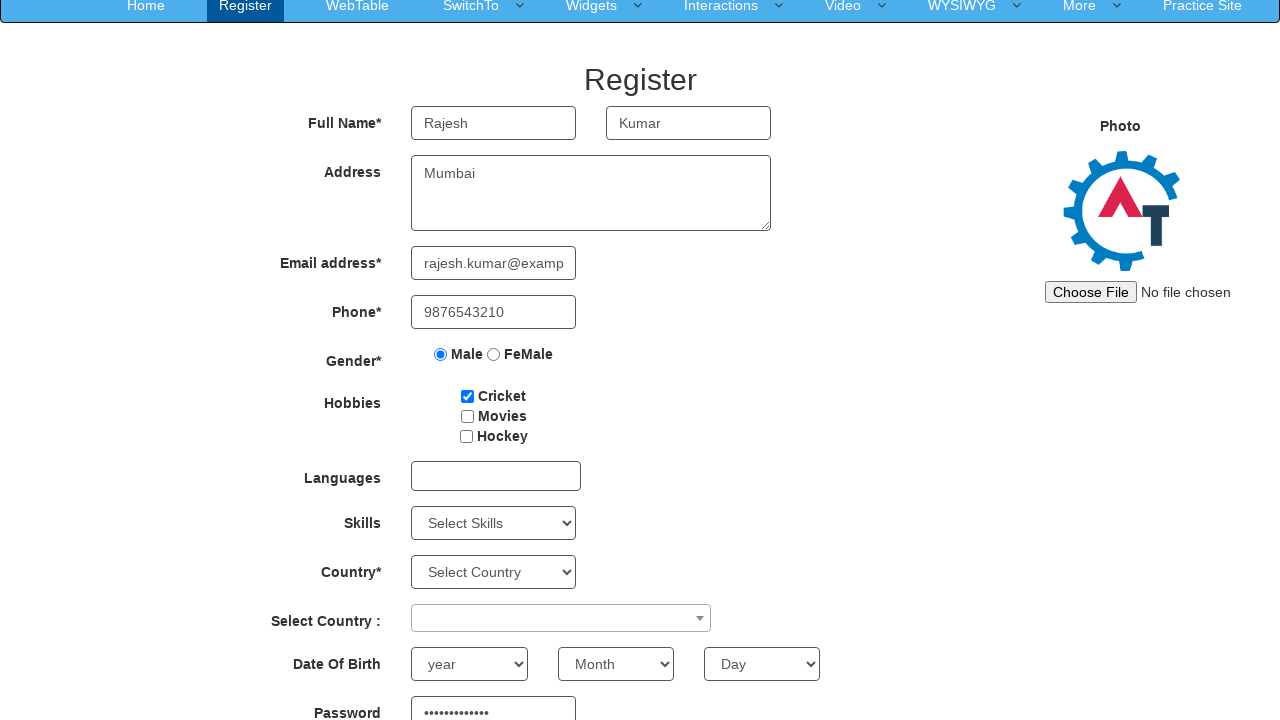

Confirmed password field with 'SecurePass123' on #secondpassword
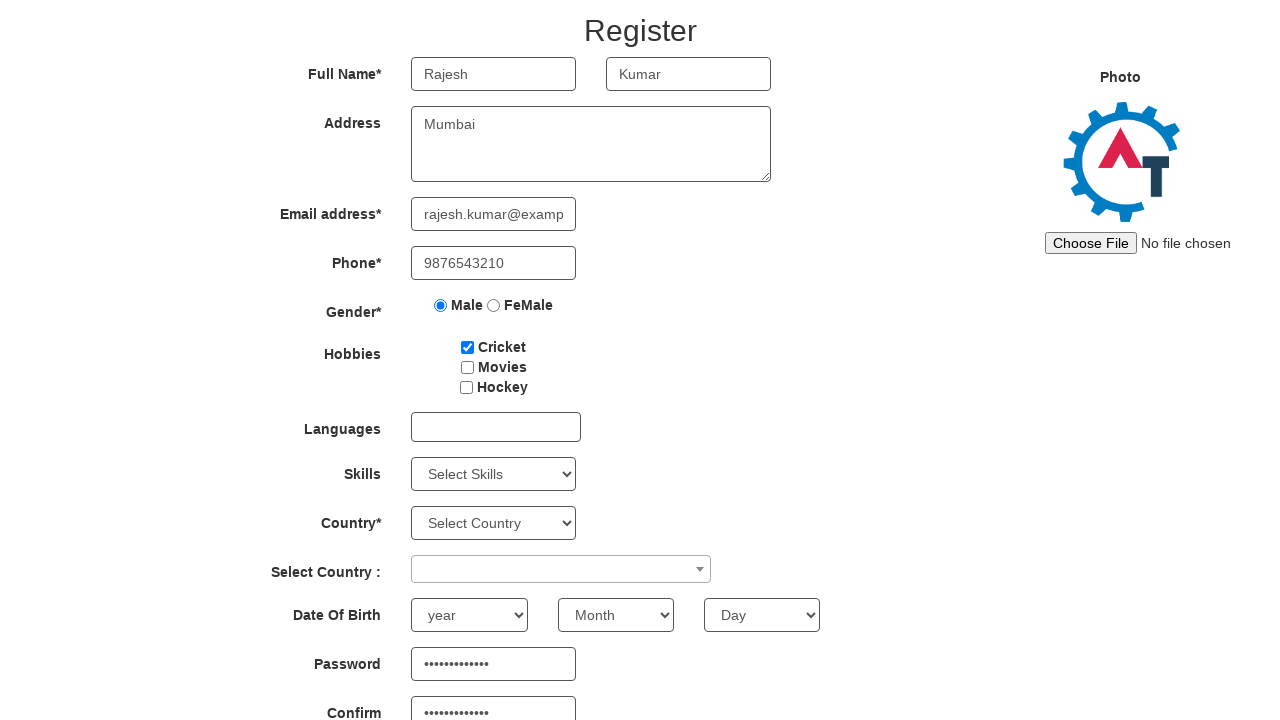

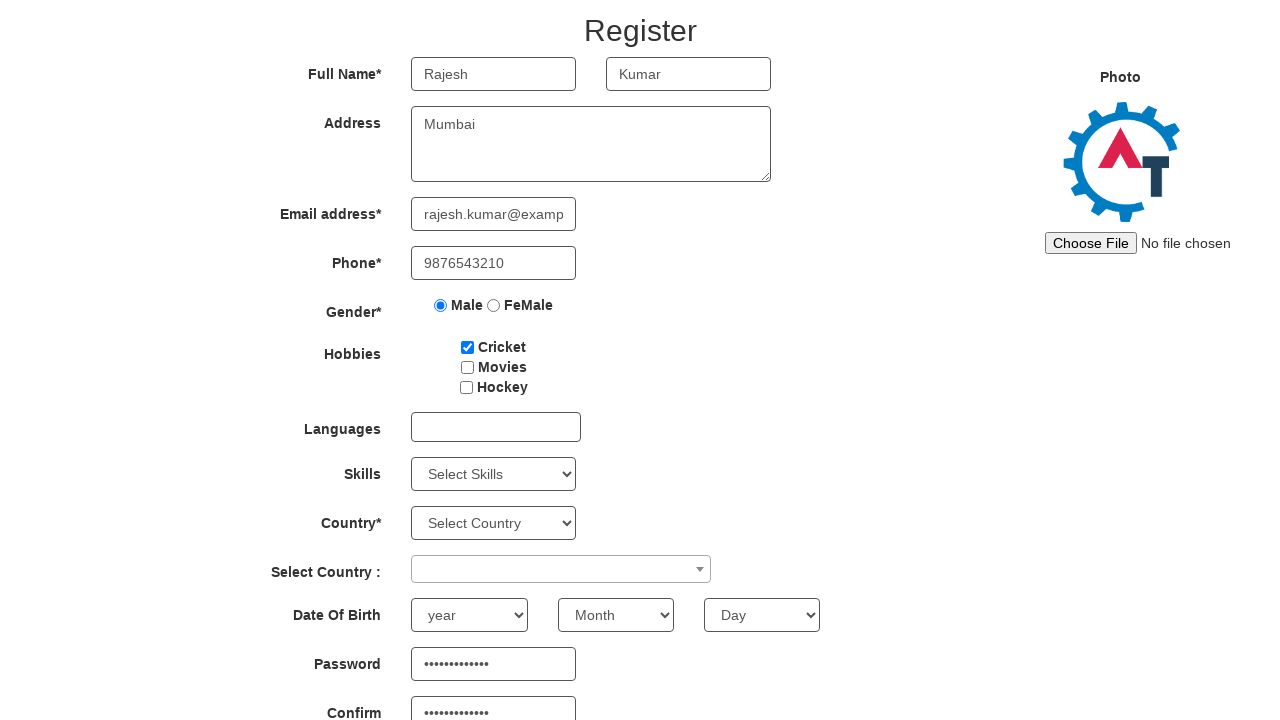